Tests tooltip functionality by hovering over an element and verifying the tooltip appears with the expected message

Starting URL: https://jqueryui.com/tooltip/

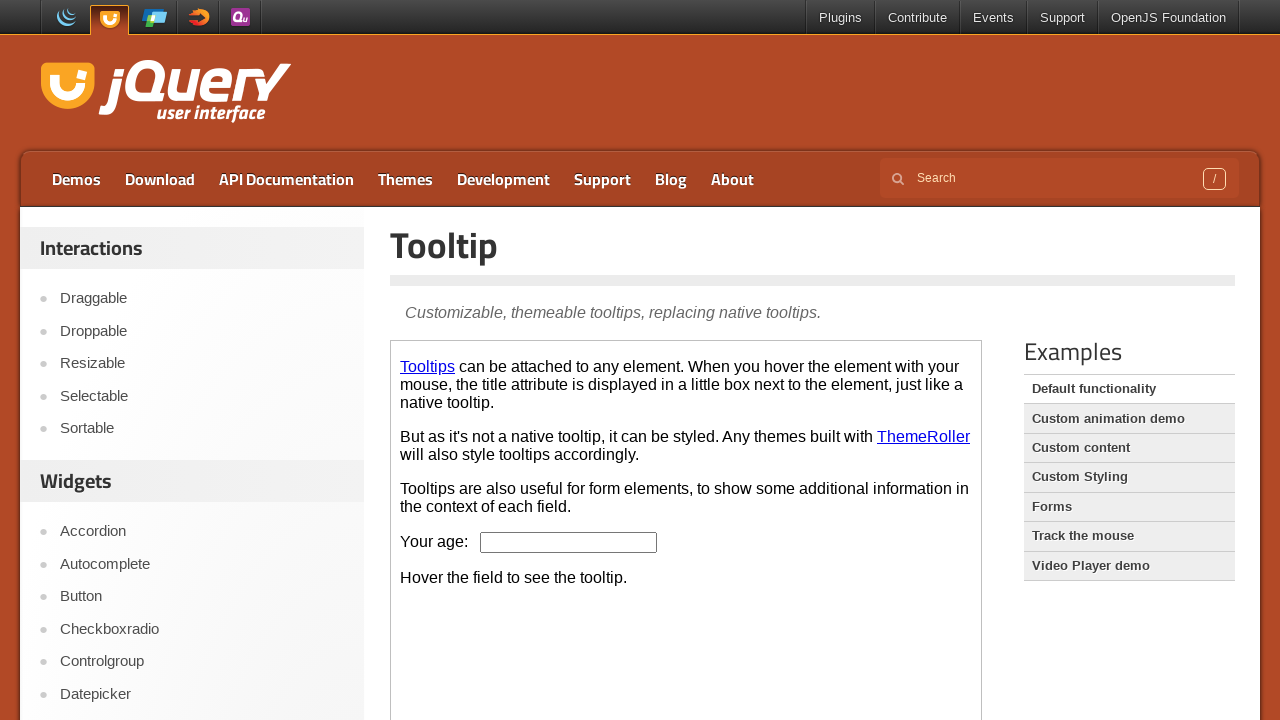

Located demo iframe
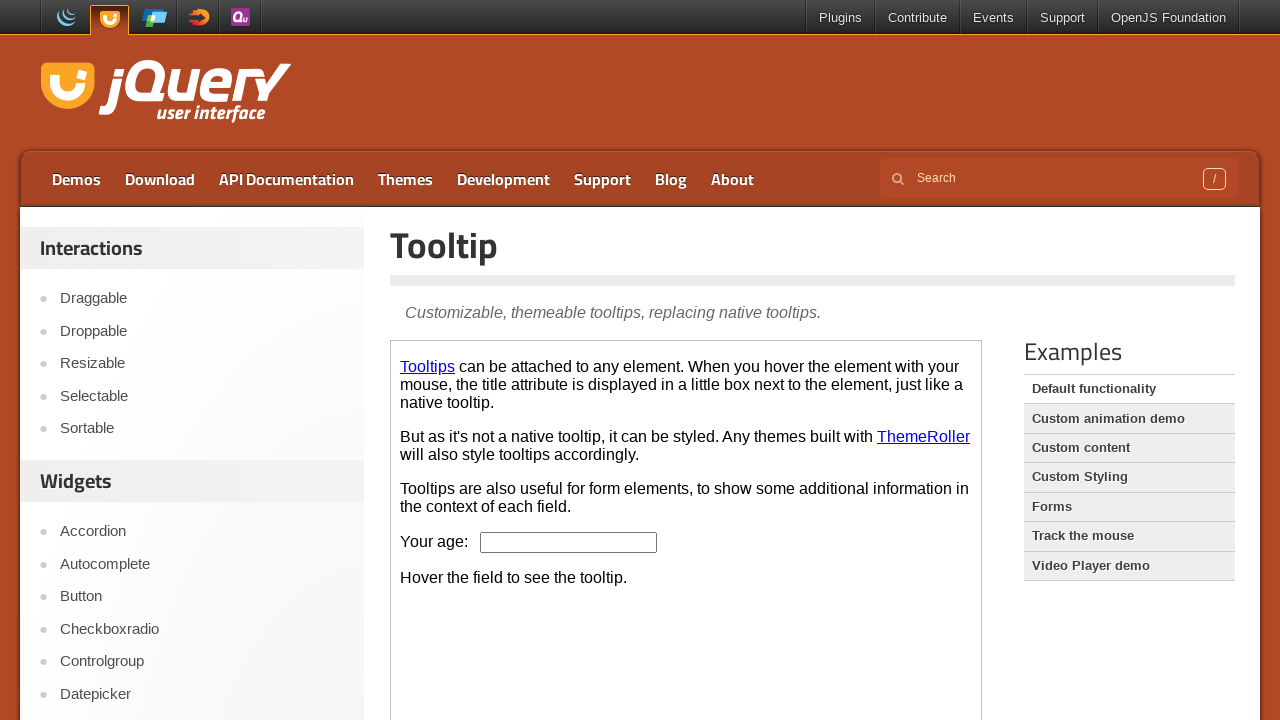

Located age element in iframe
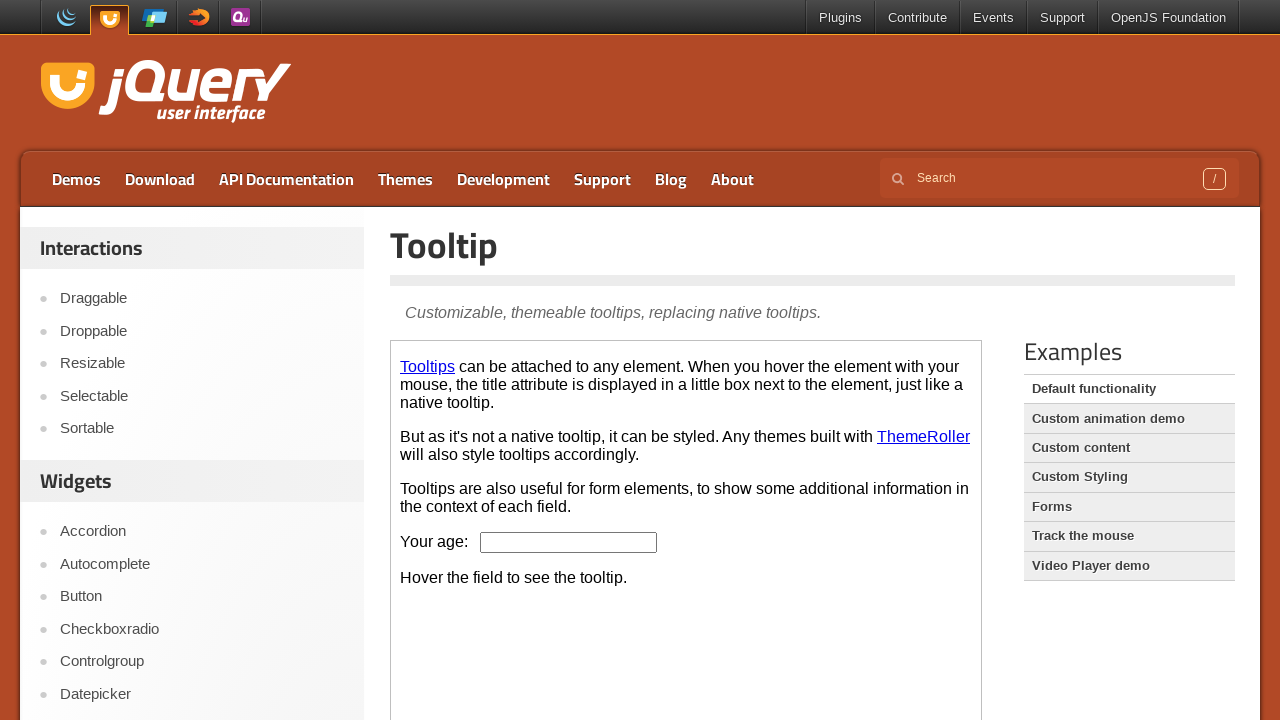

Age element is visible and ready
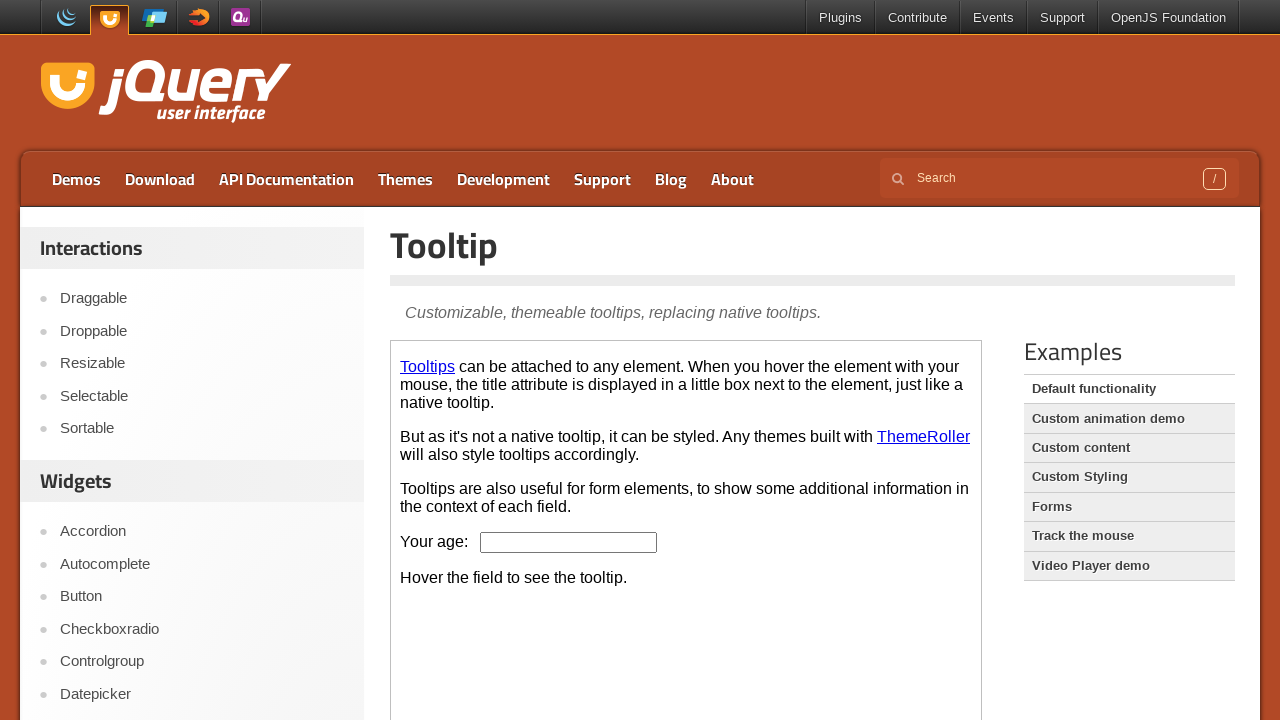

Hovered over age element to trigger tooltip at (569, 542) on .demo-frame >> internal:control=enter-frame >> #age
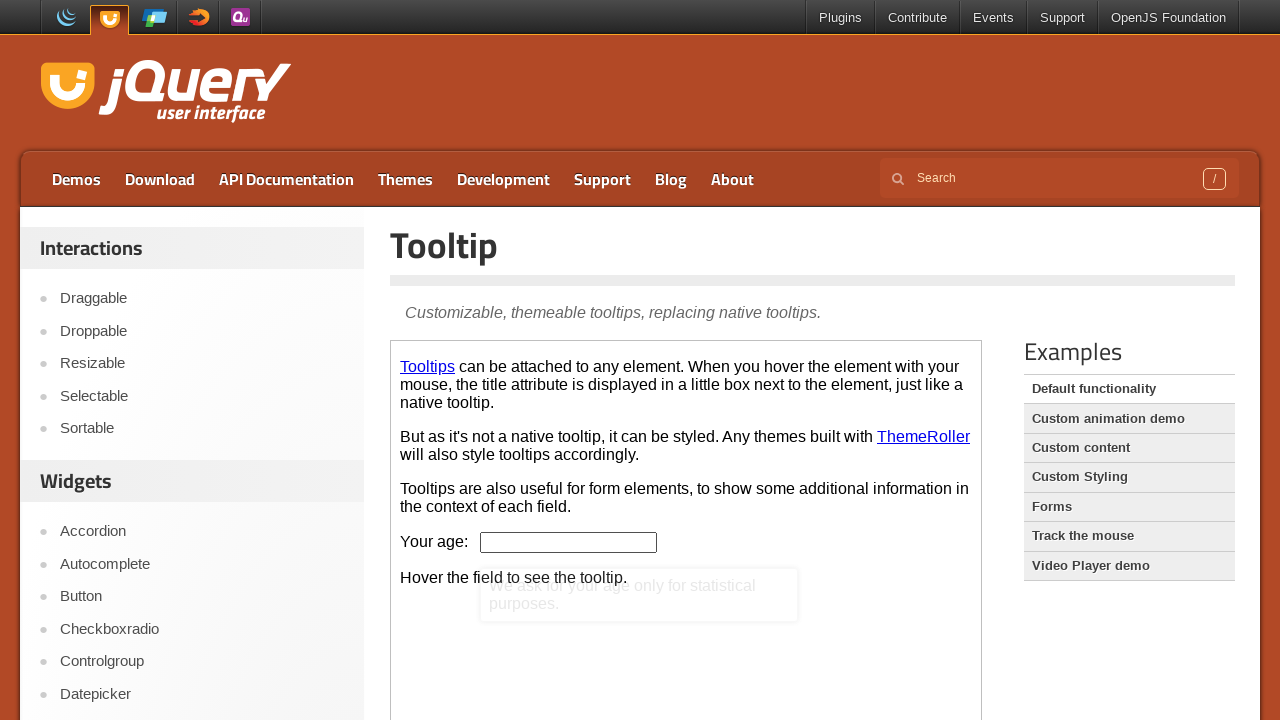

Tooltip appeared with expected message
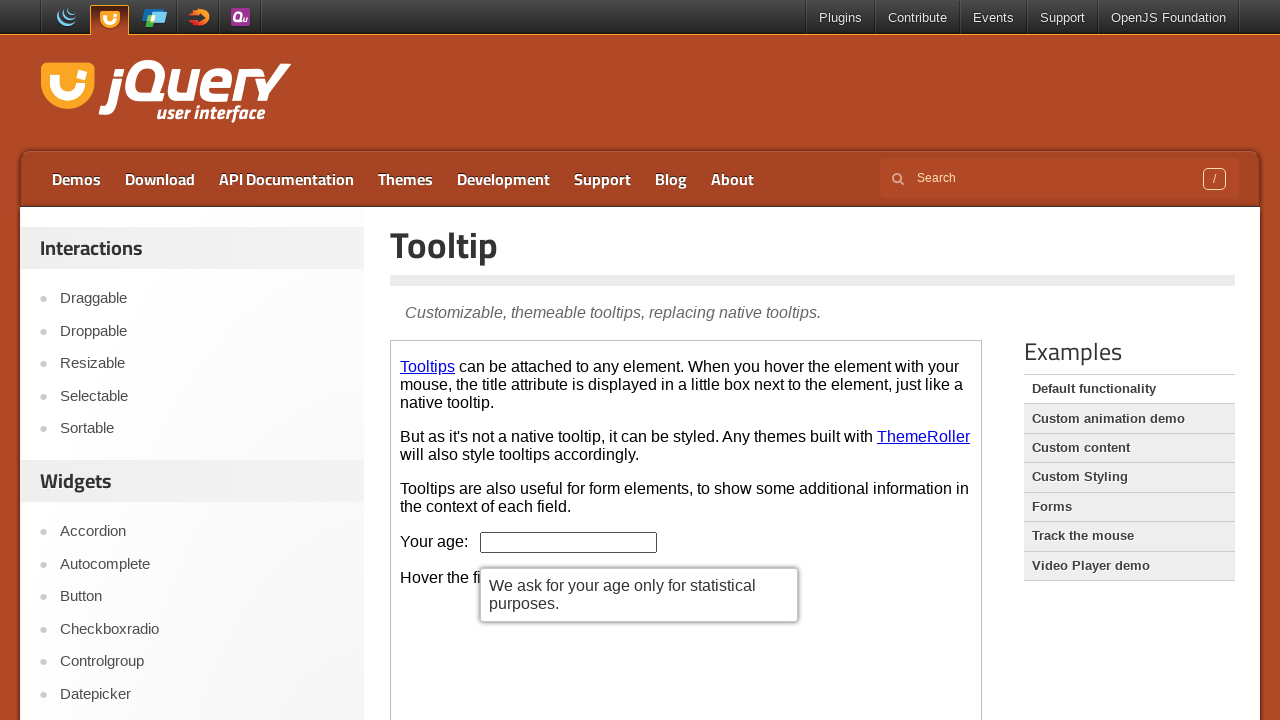

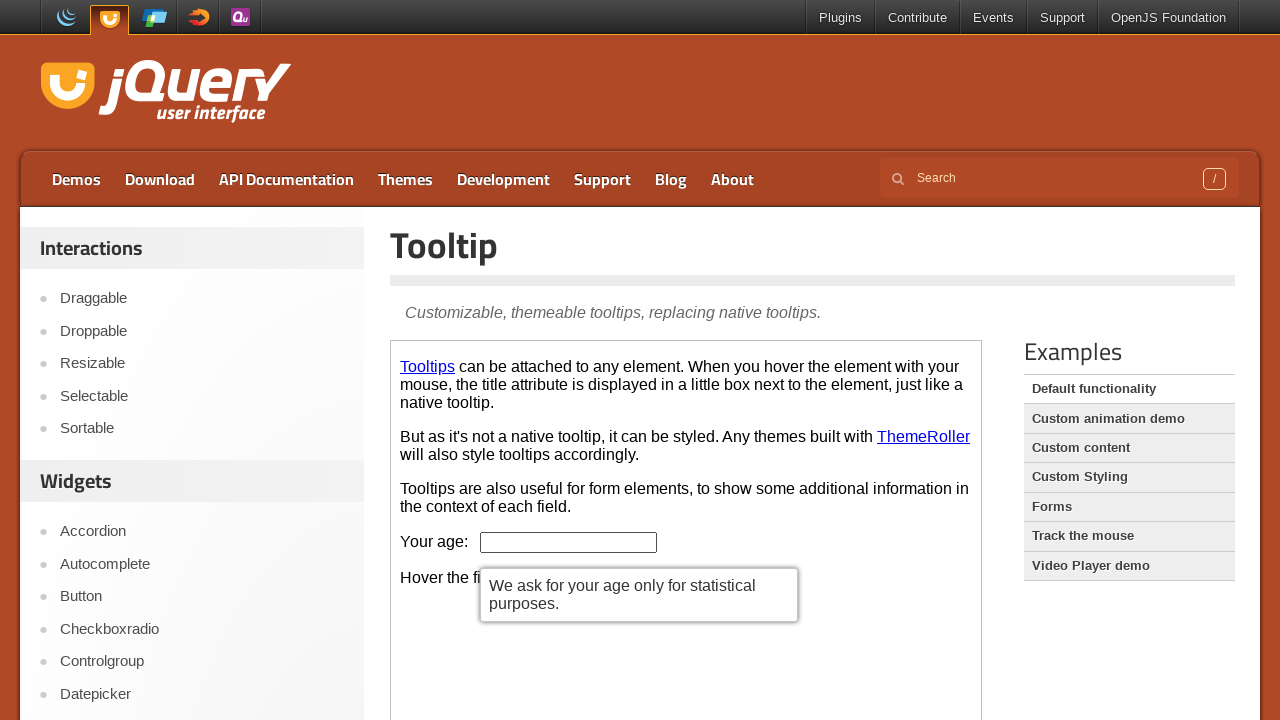